Tests dynamic content loading by clicking a start button and waiting for hidden content to become visible, then verifying the displayed text.

Starting URL: https://the-internet.herokuapp.com/dynamic_loading/1

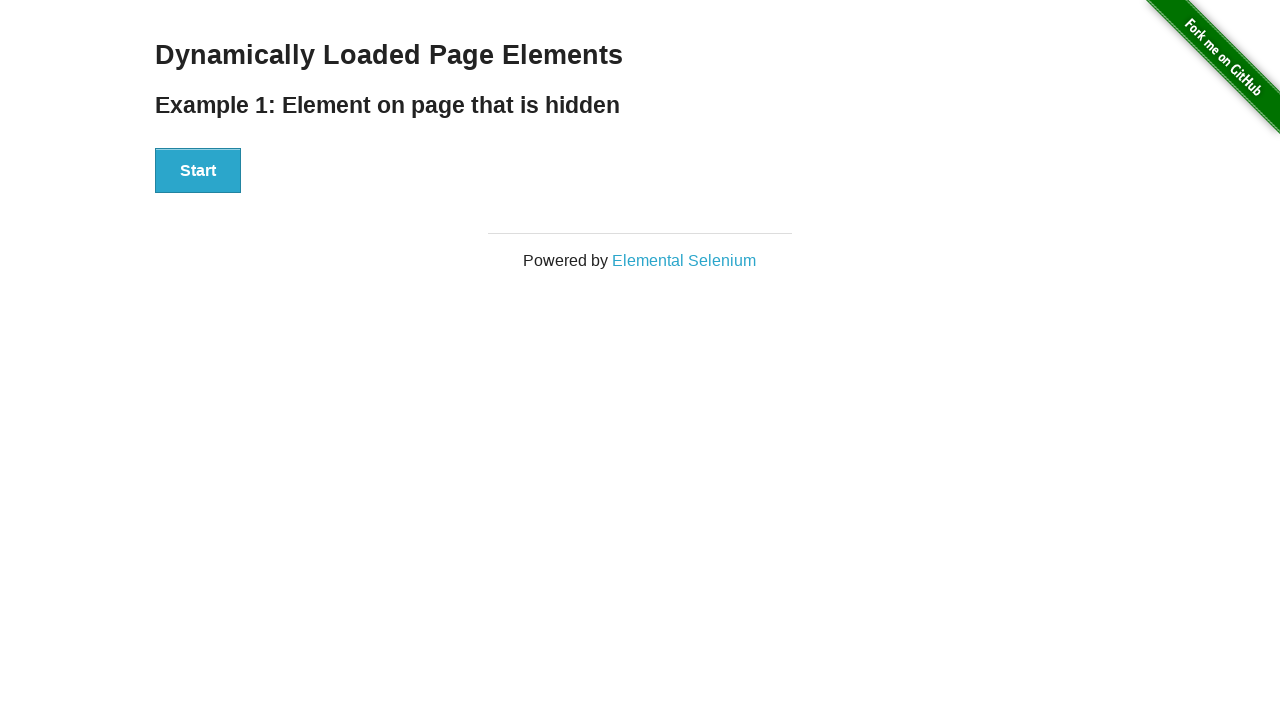

Clicked the Start button to trigger dynamic content loading at (198, 171) on div#start button
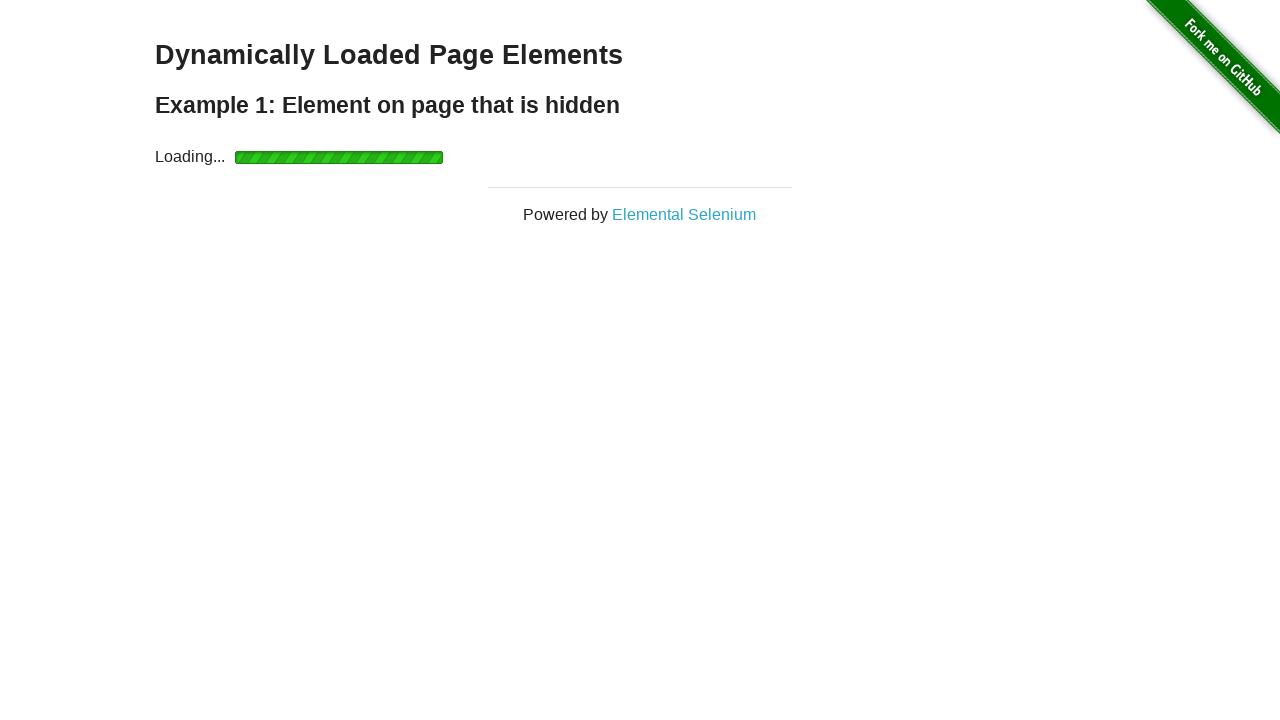

Waited for hidden content in div#finish h4 to become visible
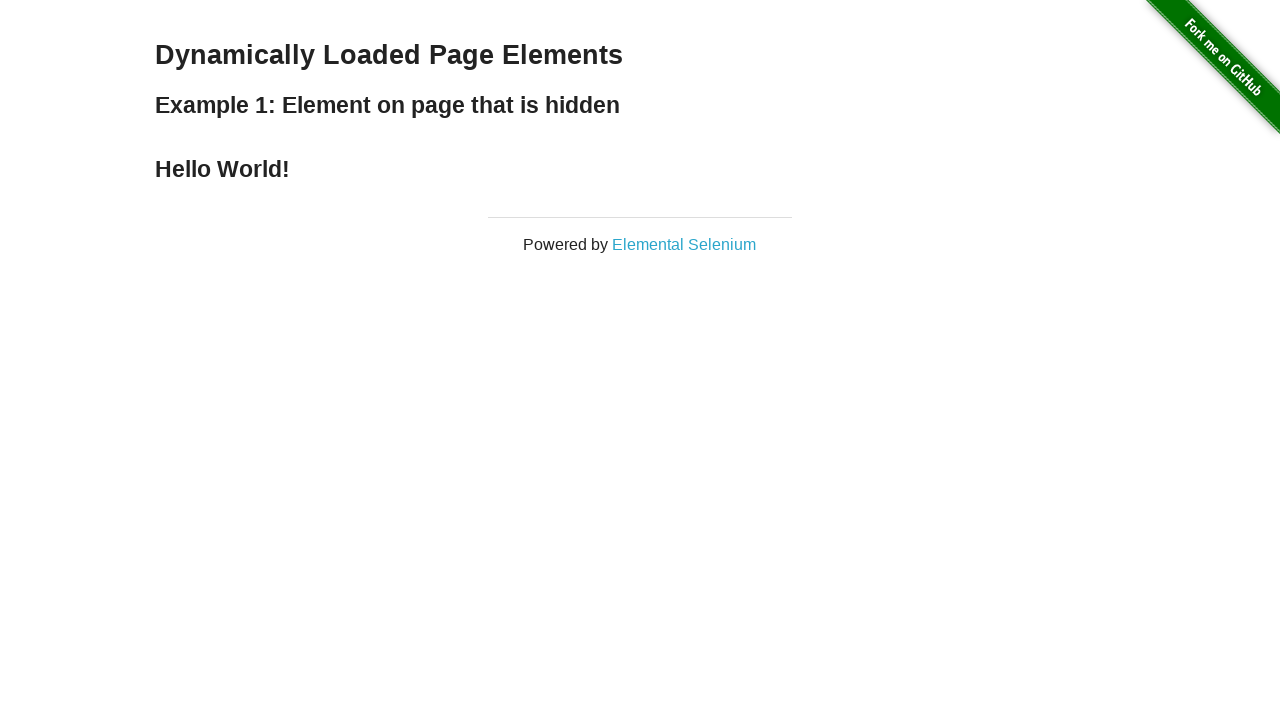

Retrieved and verified the displayed text content from div#finish h4
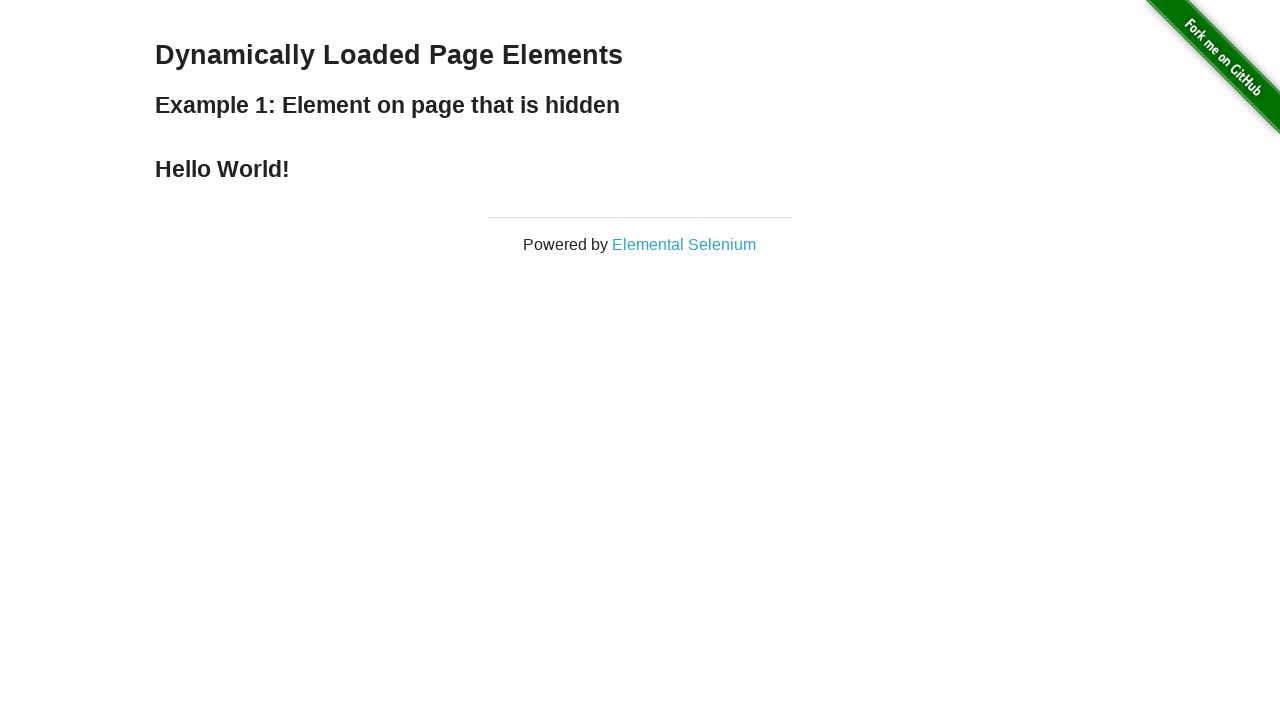

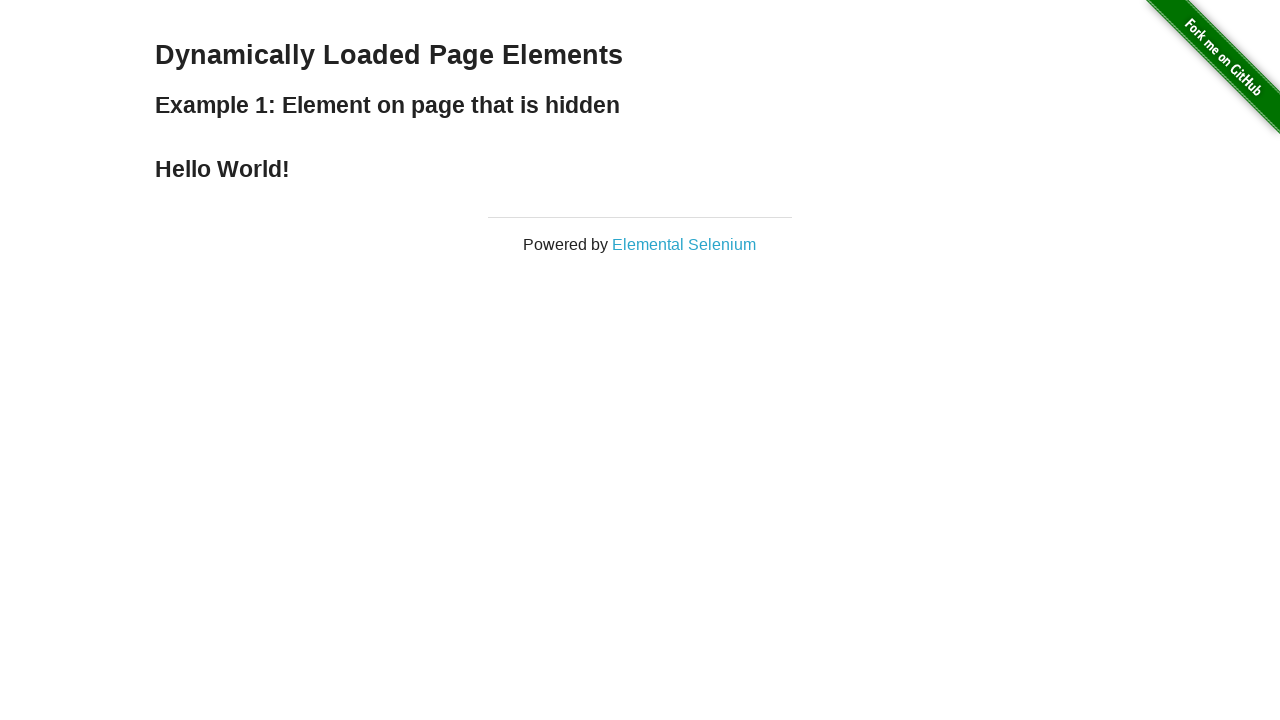